Navigates to transport vehicles section through vehicle offer menu

Starting URL: https://polovniautomobili.com/

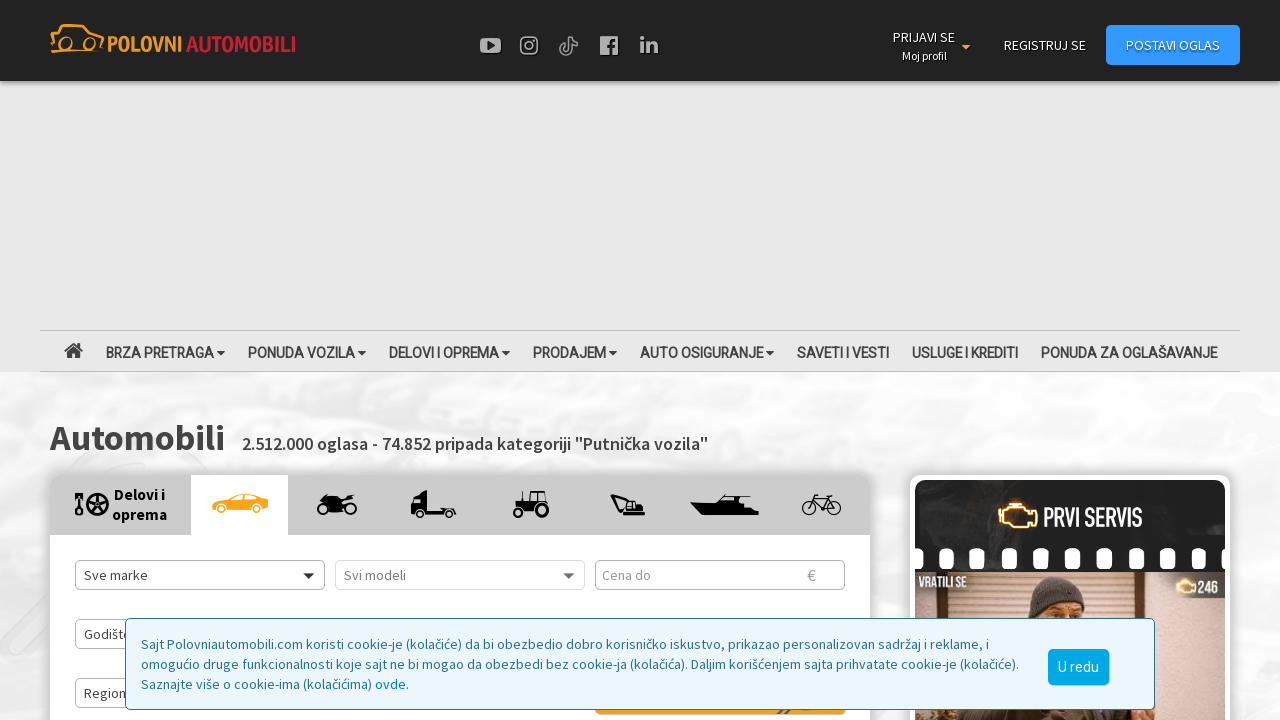

Hovered over vehicle offer menu at (306, 351) on a:has-text('PONUDA VOZILA')
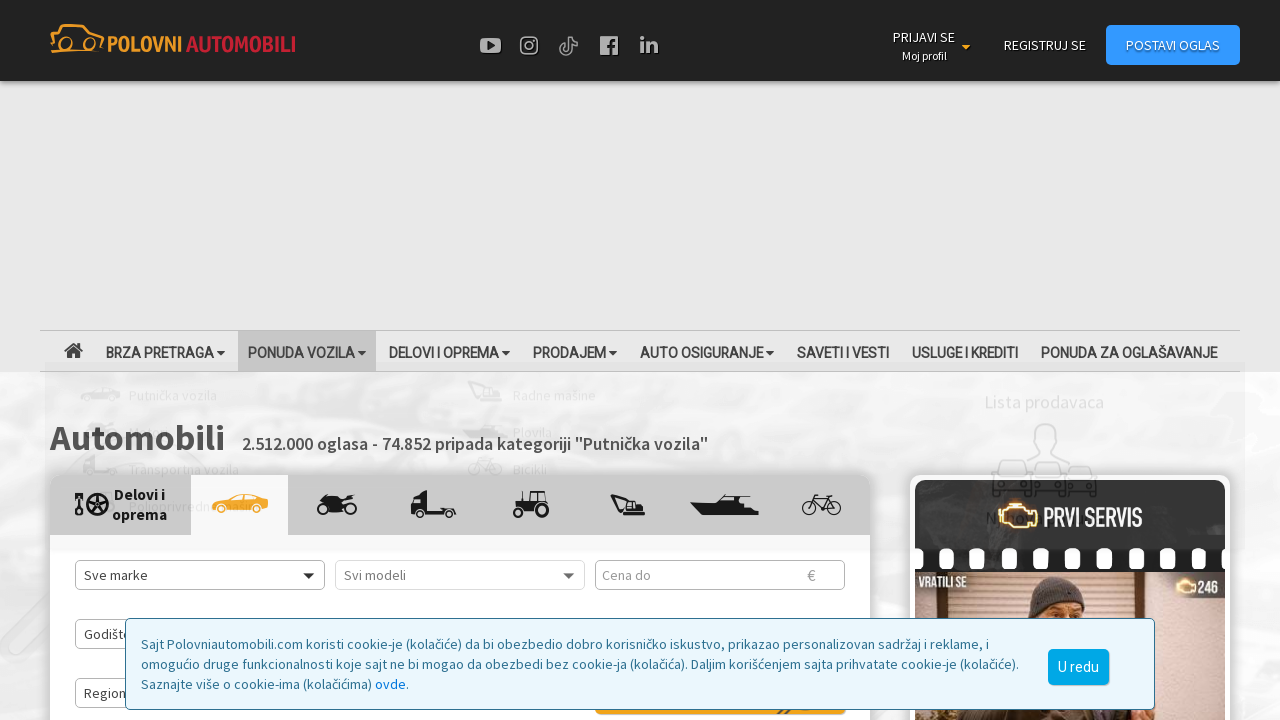

Clicked on transport vehicles link at (245, 478) on a:has-text('Transportna vozila')
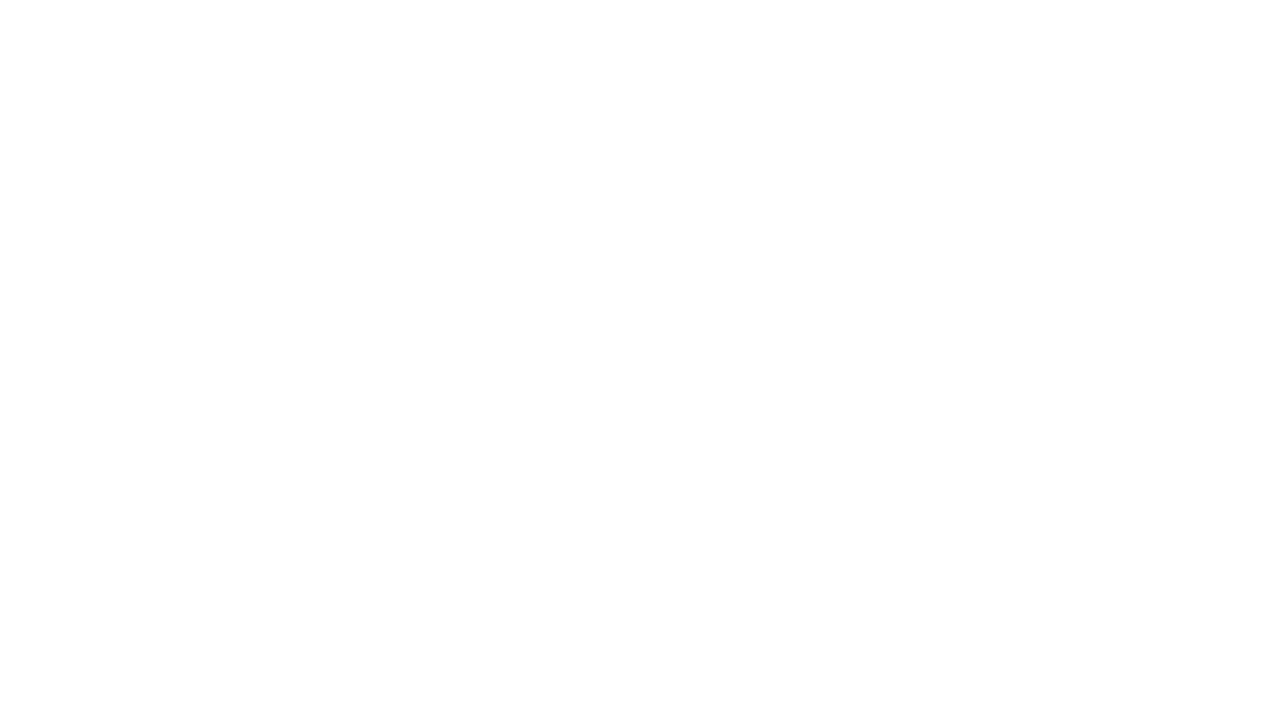

Transport vehicles page loaded successfully
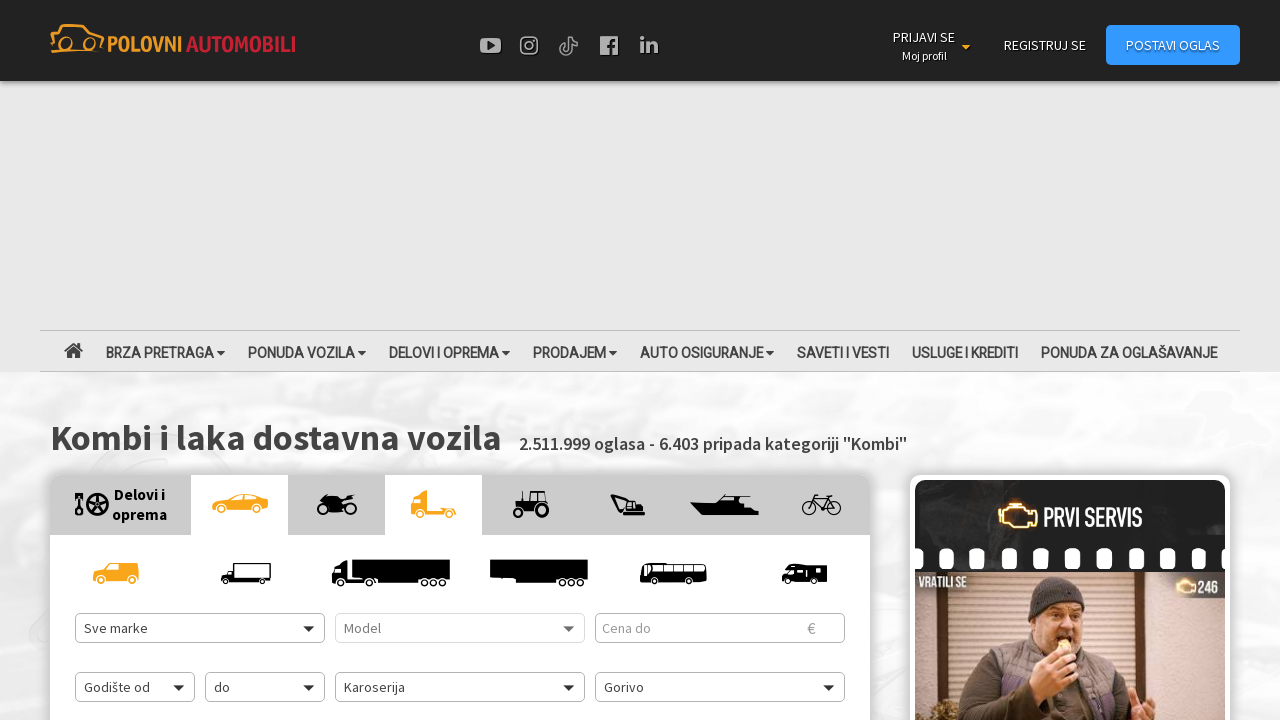

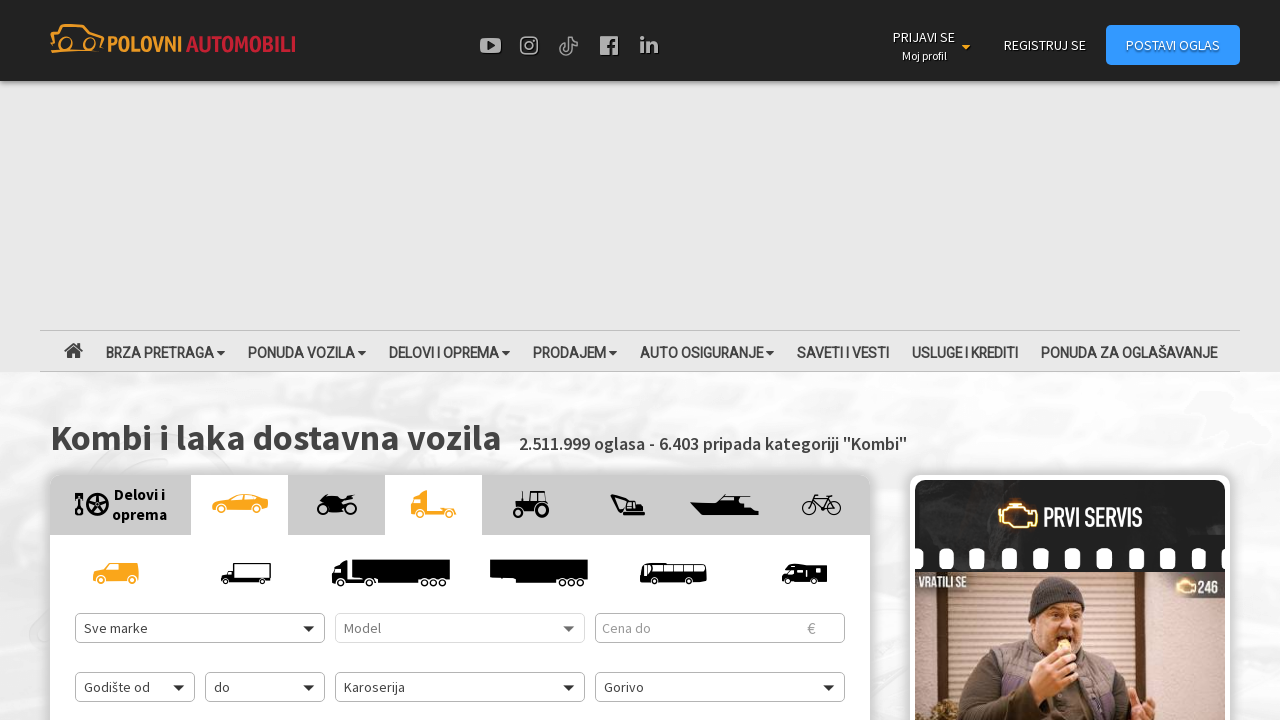